Tests alert handling functionality by triggering different types of alerts (standard and confirm) and interacting with them

Starting URL: https://rahulshettyacademy.com/AutomationPractice/

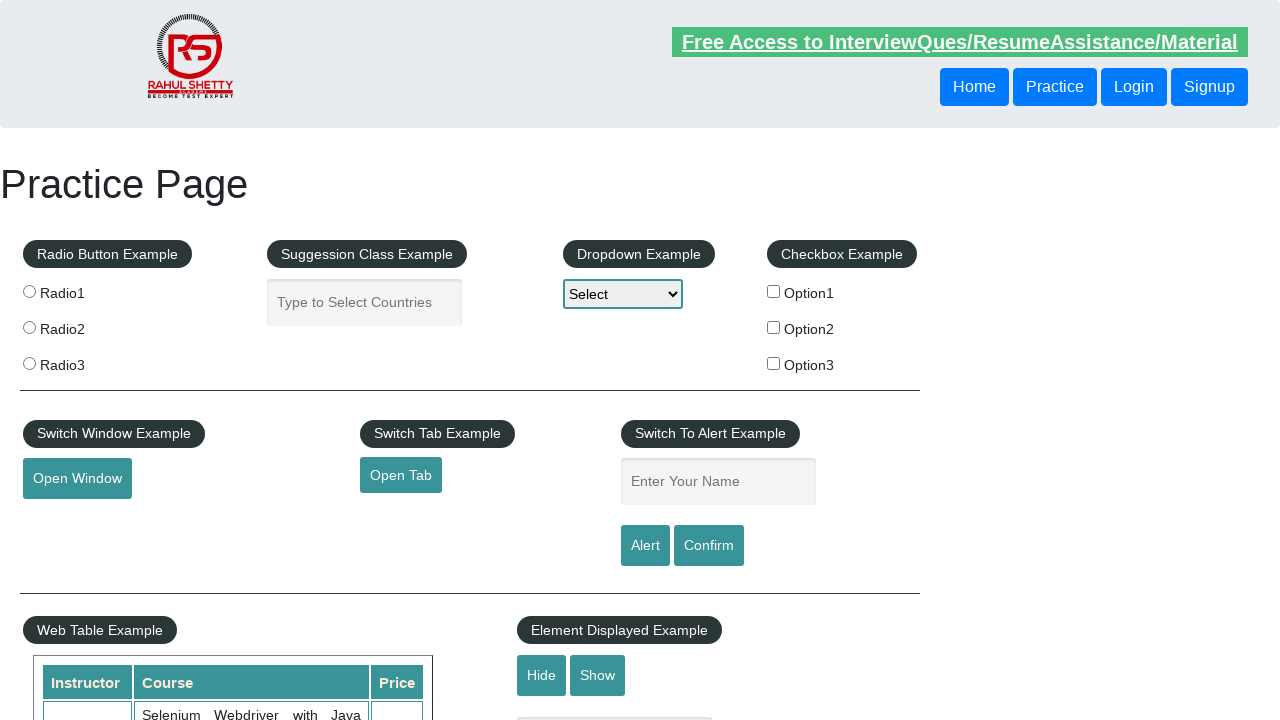

Filled name input field with 'Melody' for alert demonstration on input[name='enter-name']
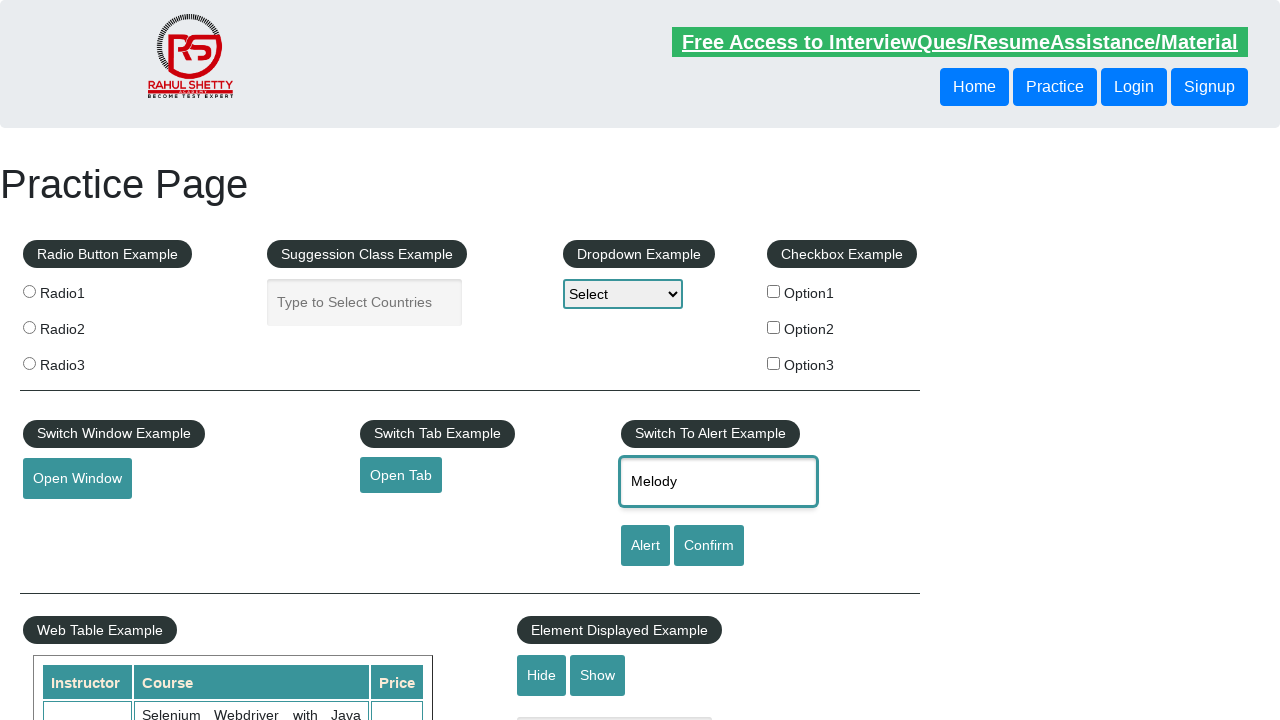

Clicked alert button to trigger standard alert at (645, 546) on input[id='alertbtn']
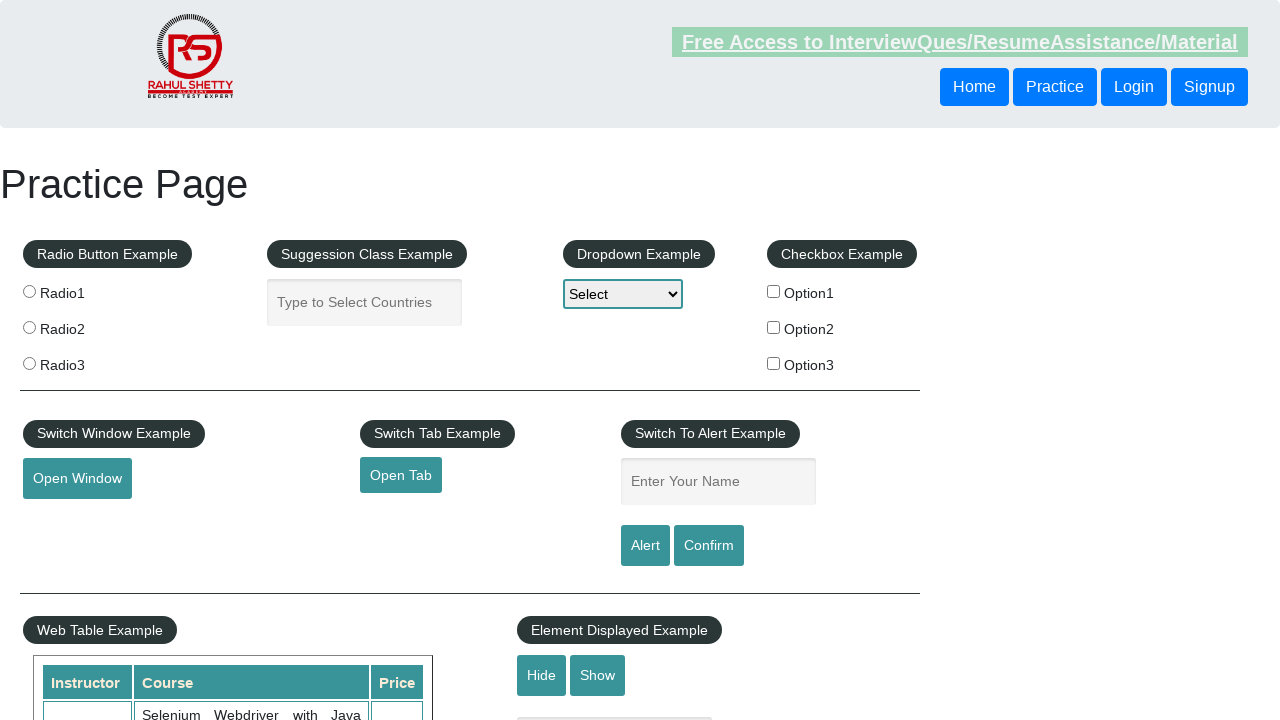

Accepted the alert dialog
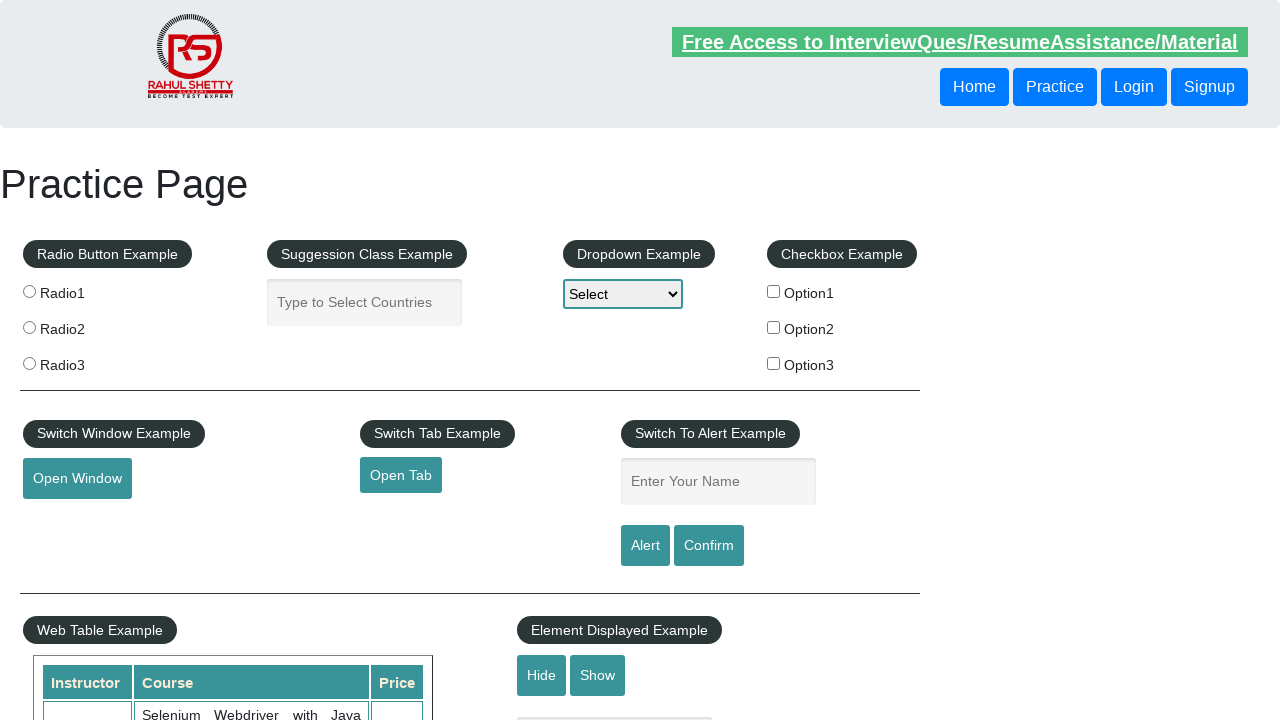

Filled name input field with 'Missy' for confirm dialog demonstration on input[name='enter-name']
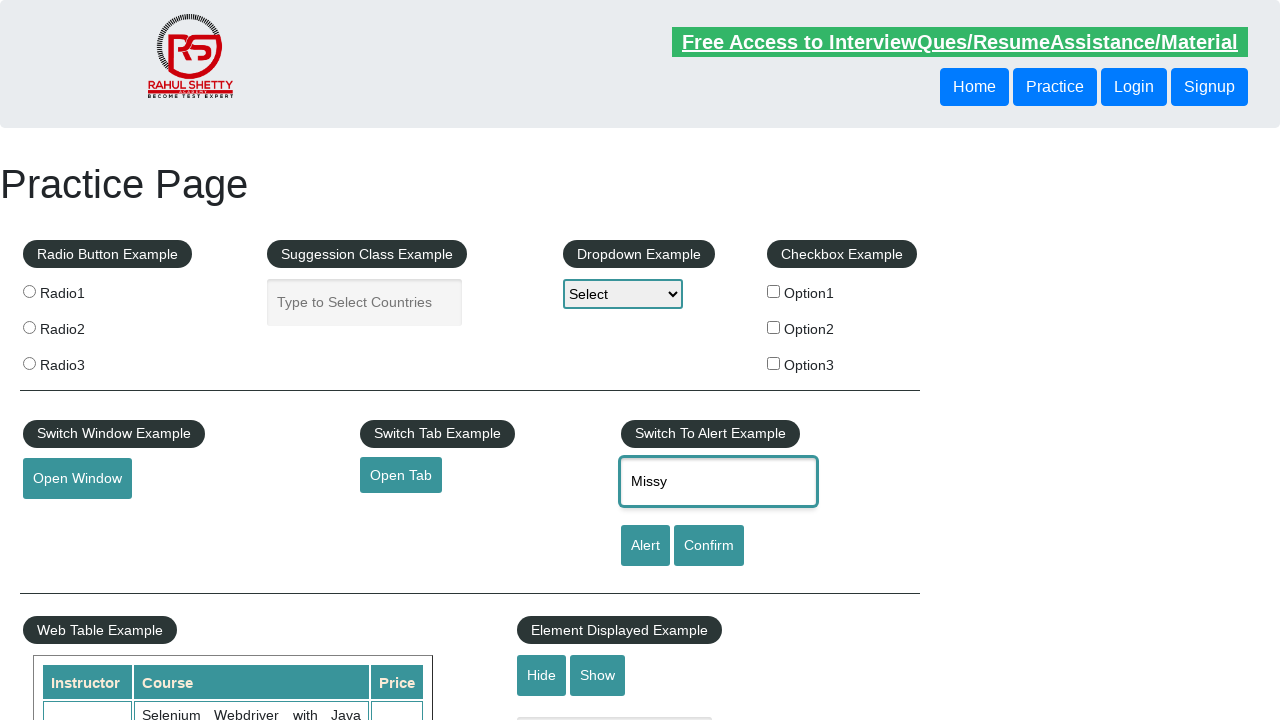

Clicked confirm button to trigger confirm dialog at (709, 546) on #confirmbtn
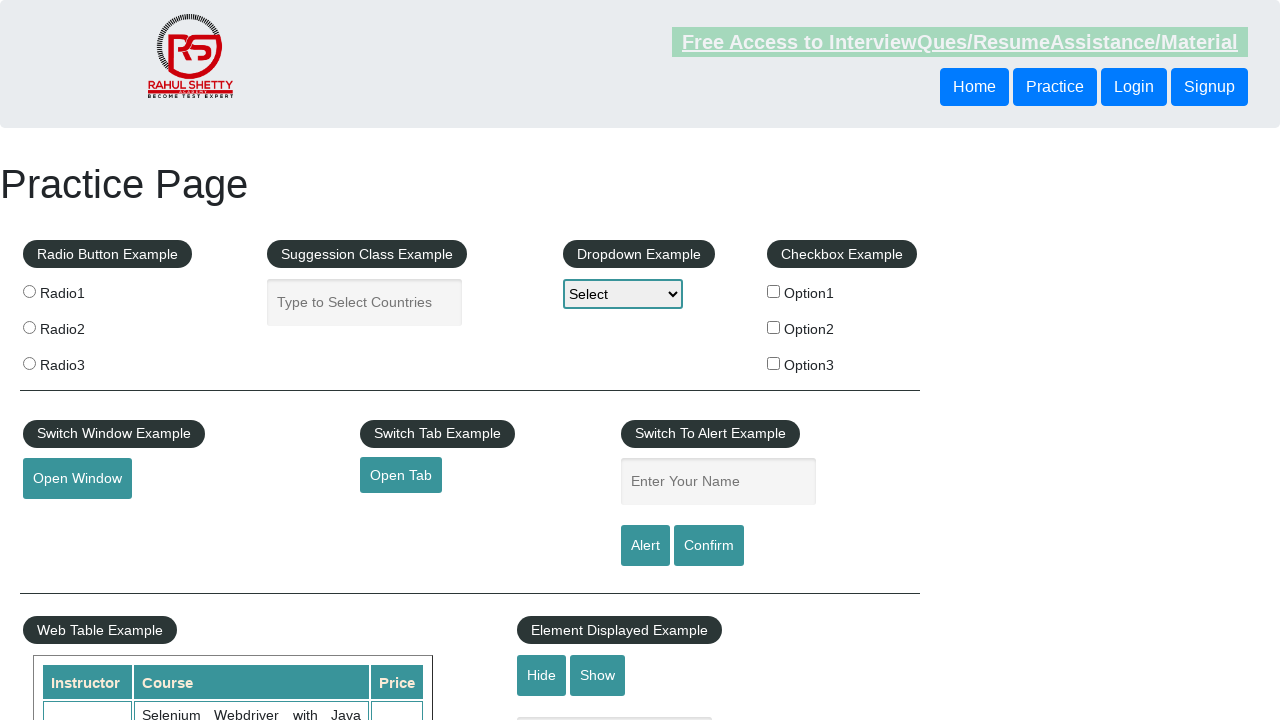

Dismissed the confirm dialog
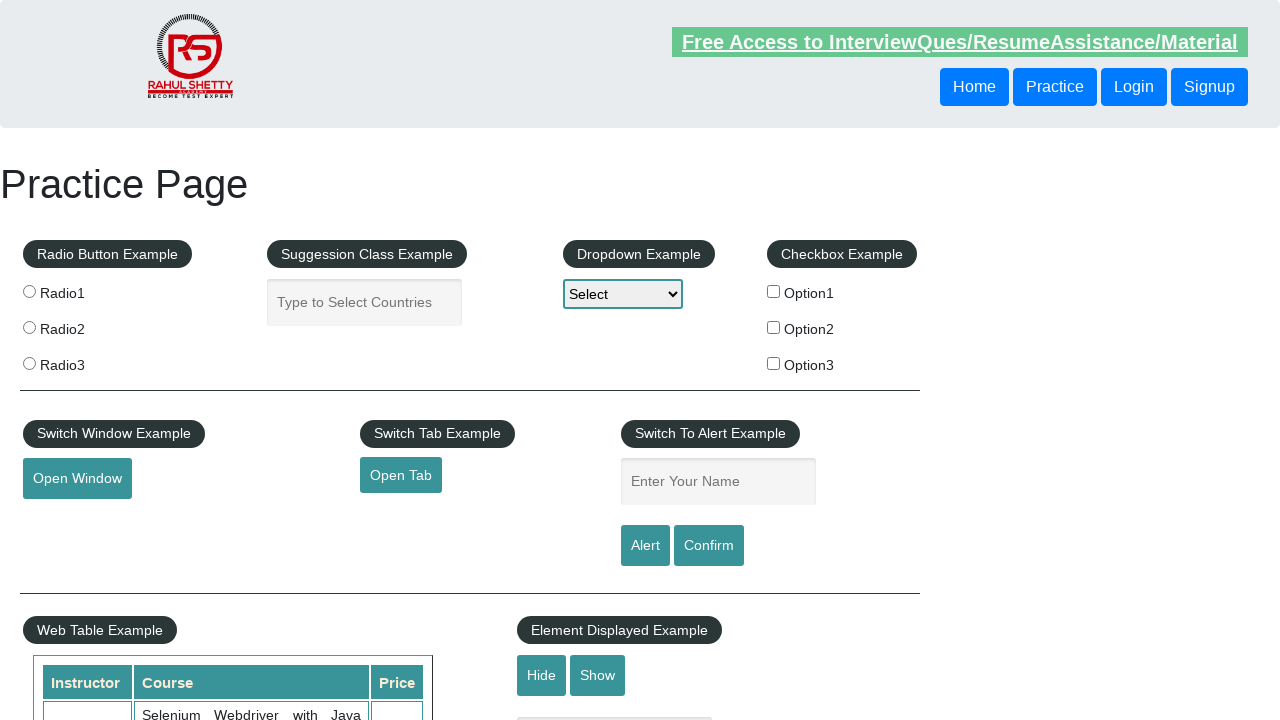

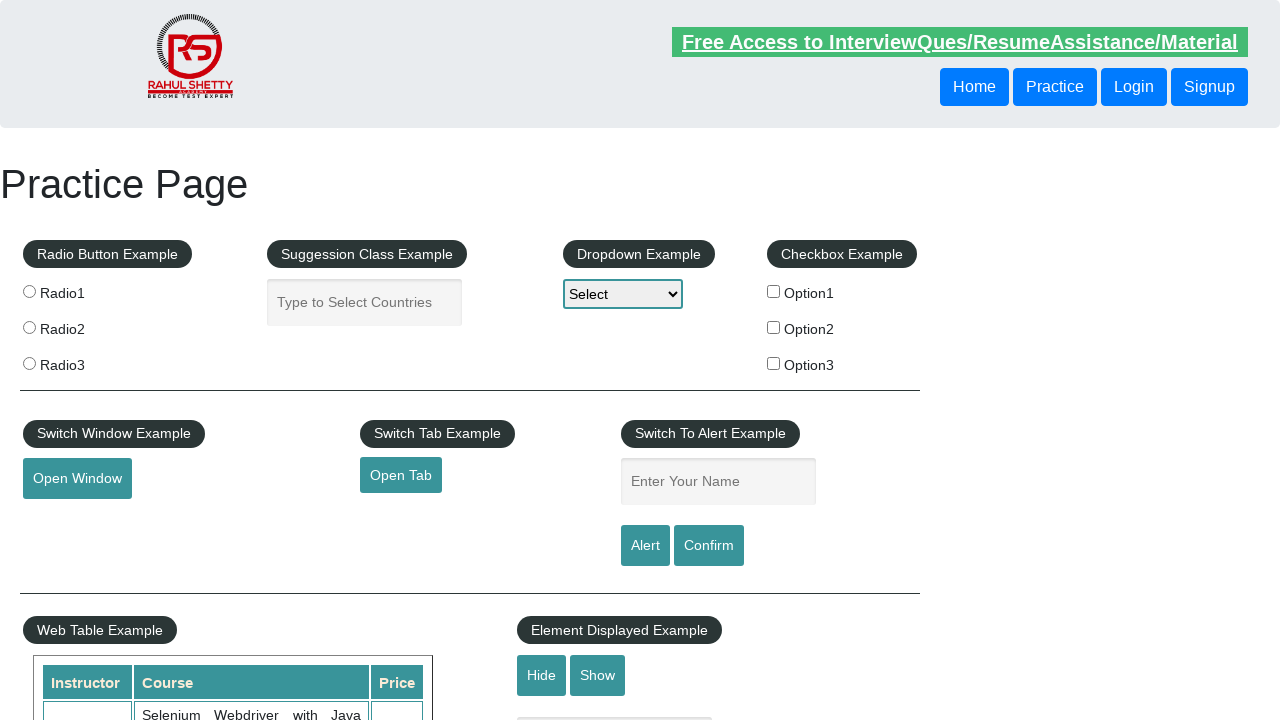